Tests hover functionality by moving mouse over the third image and verifying that the associated text becomes visible

Starting URL: https://the-internet.herokuapp.com/hovers

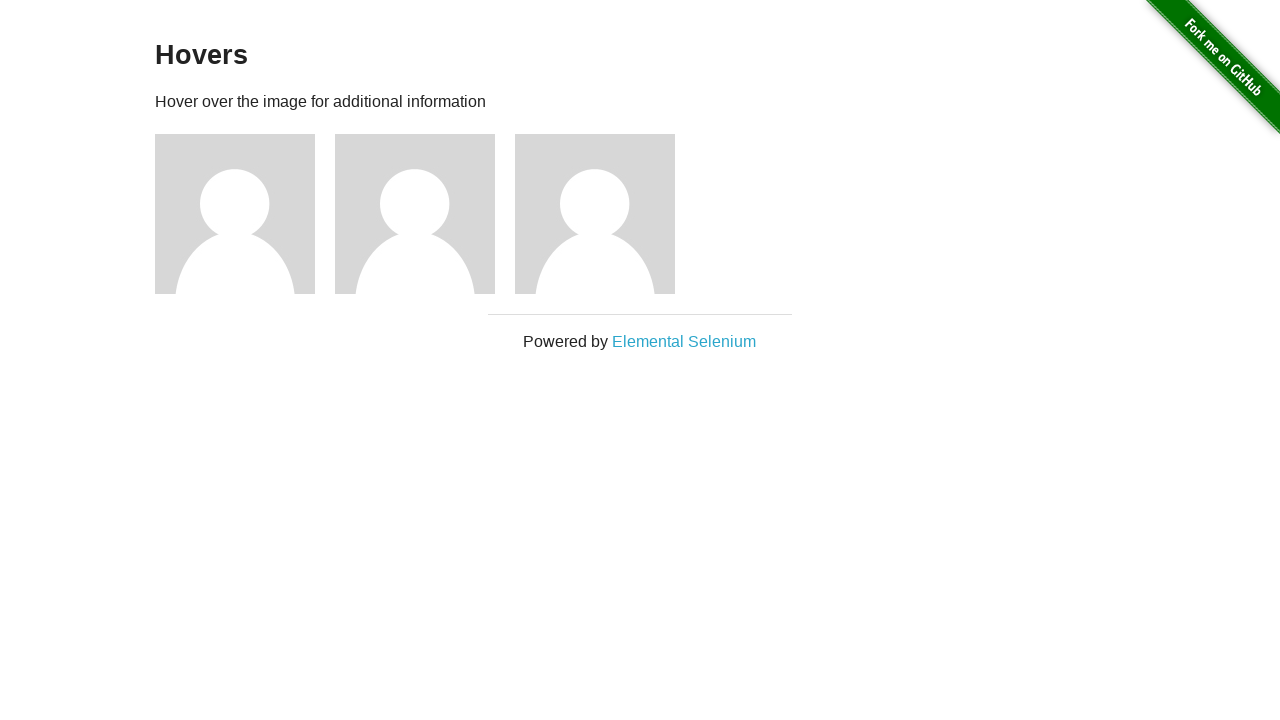

Located the third image element using XPath
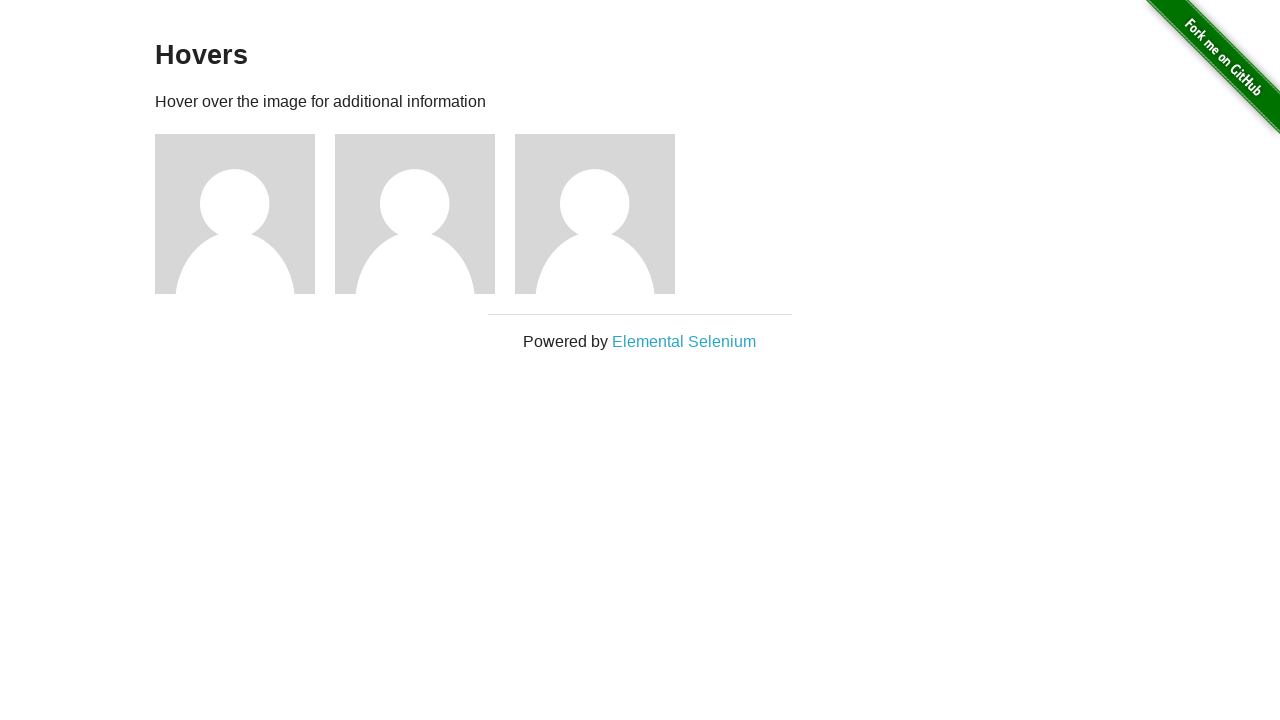

Hovered over the third image at (595, 214) on xpath=//h5[.='name: user3']/../preceding-sibling::img
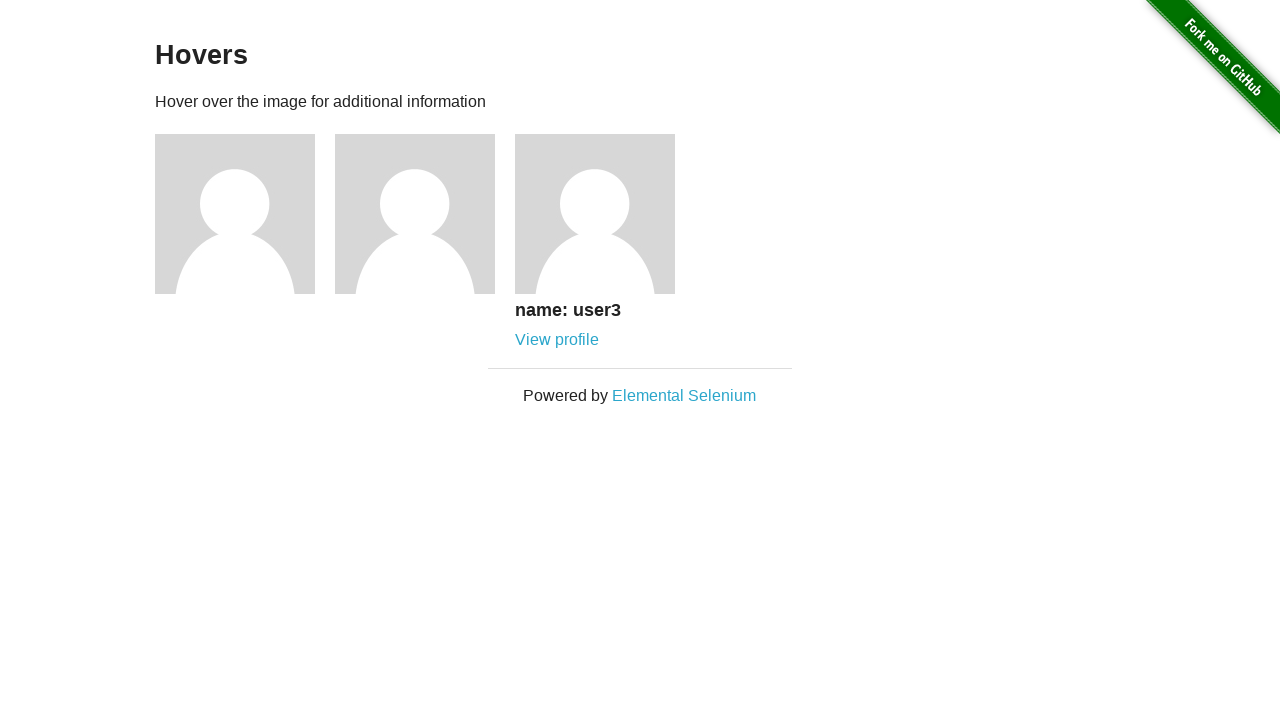

Located the text element for user3
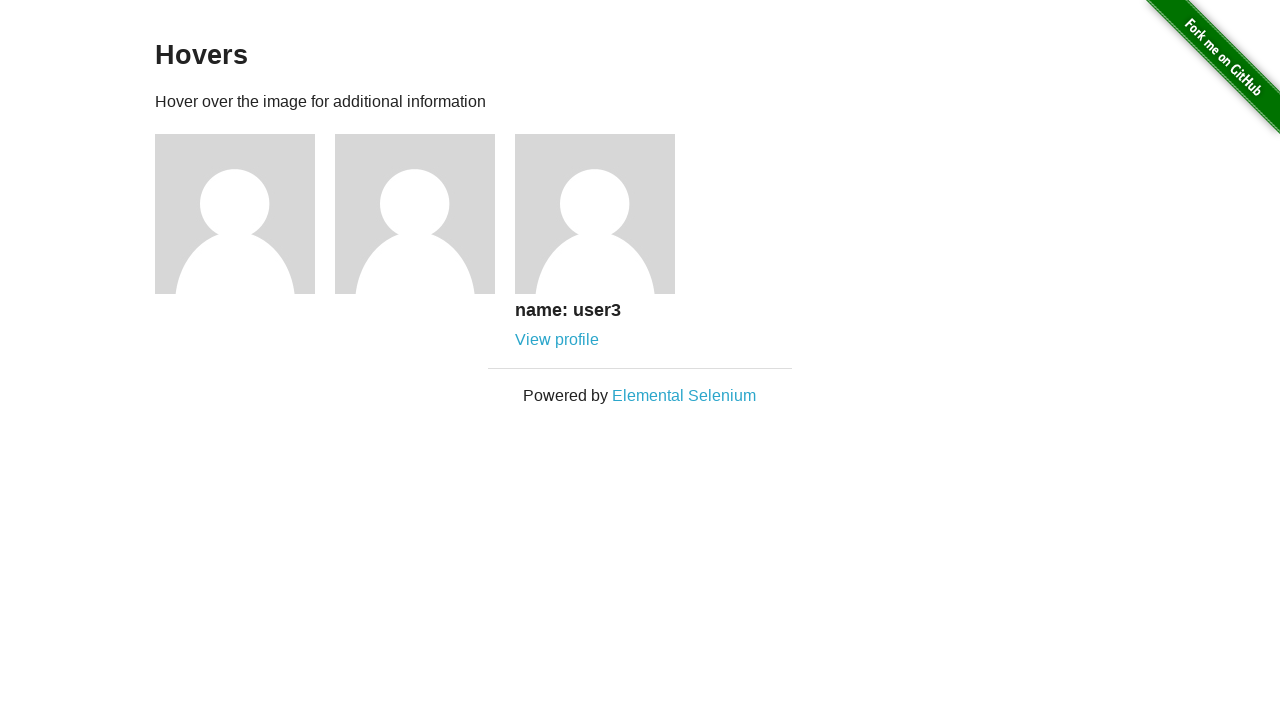

Verified that text for user3 is visible after hover
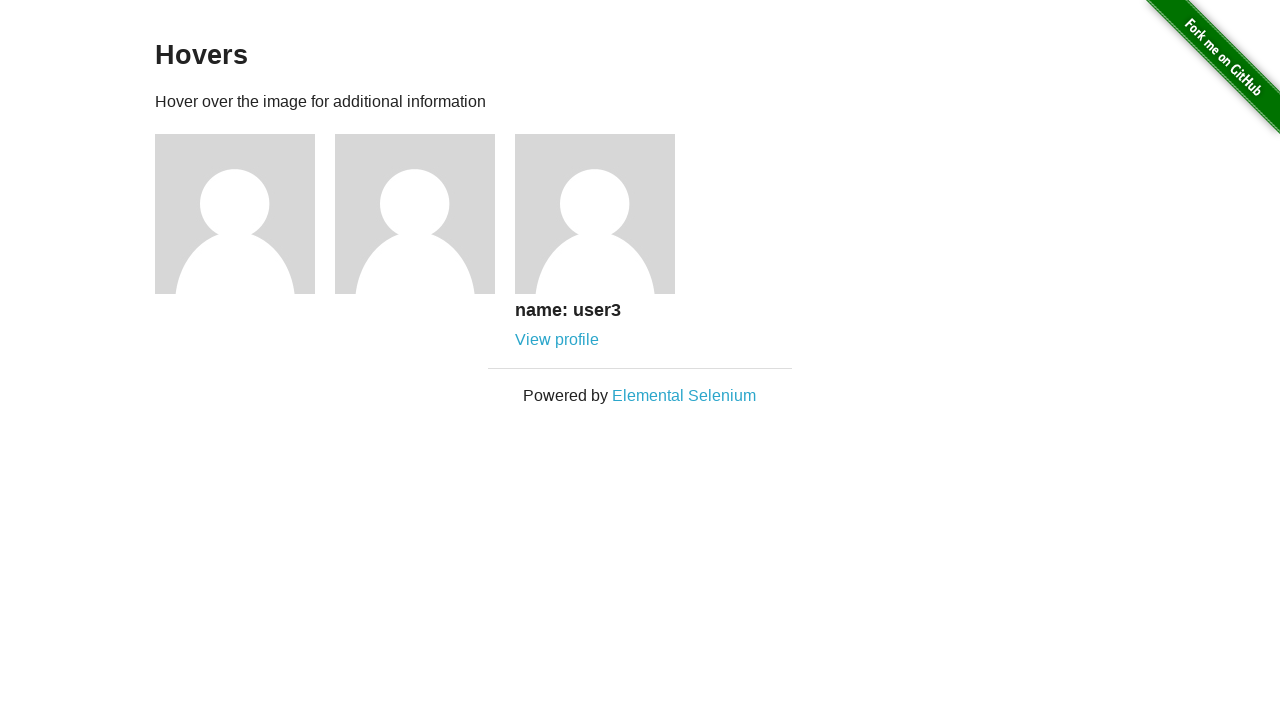

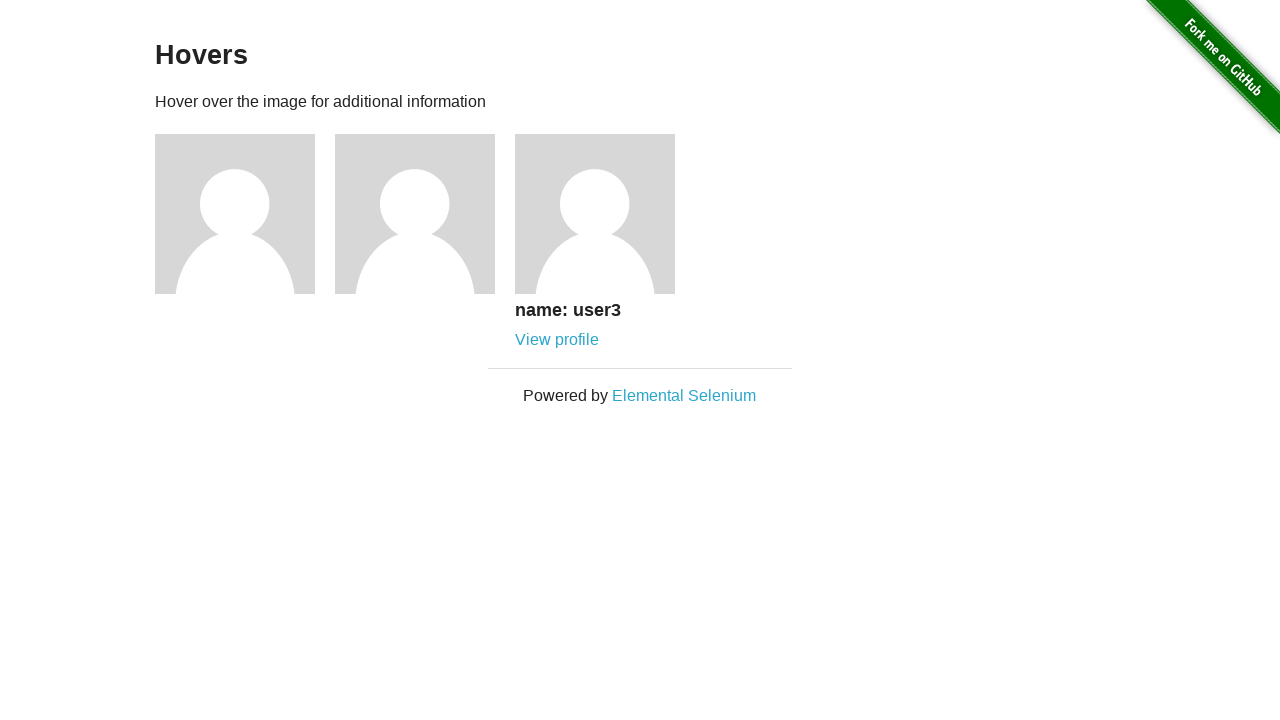